Tests flight booking form by selecting travel type, origin and destination cities, departure date, number of passengers, and currency on a travel booking practice site.

Starting URL: https://rahulshettyacademy.com/dropdownsPractise/

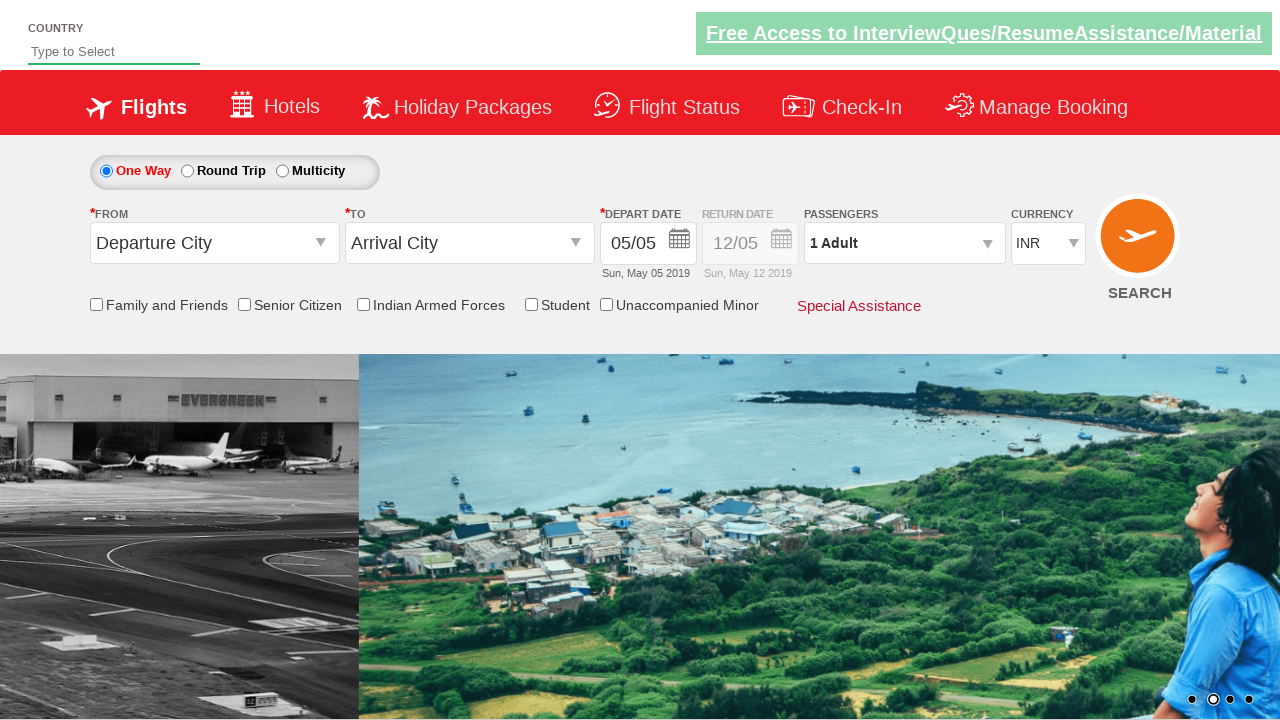

Selected 'One Way' travel type at (146, 170) on xpath=//table[@id='ctl00_mainContent_rbtnl_Trip']//label[text()='One Way']
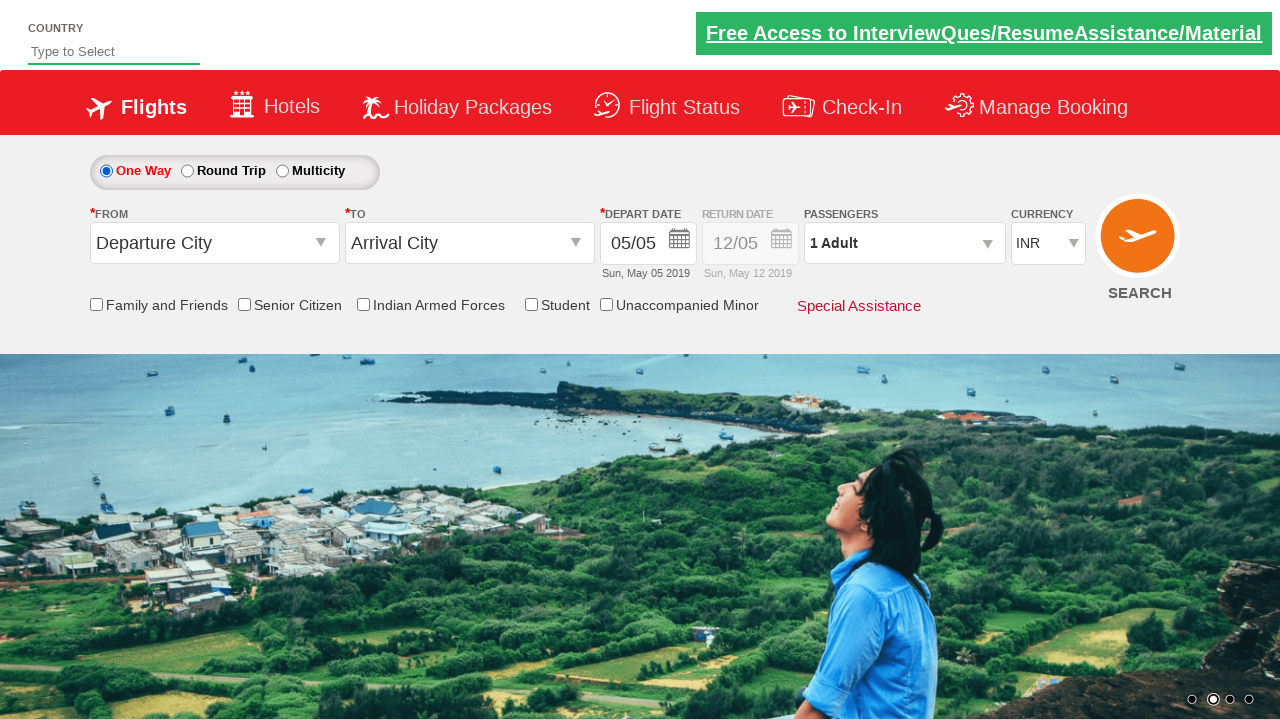

Clicked origin city dropdown at (214, 243) on #ctl00_mainContent_ddl_originStation1_CTXT
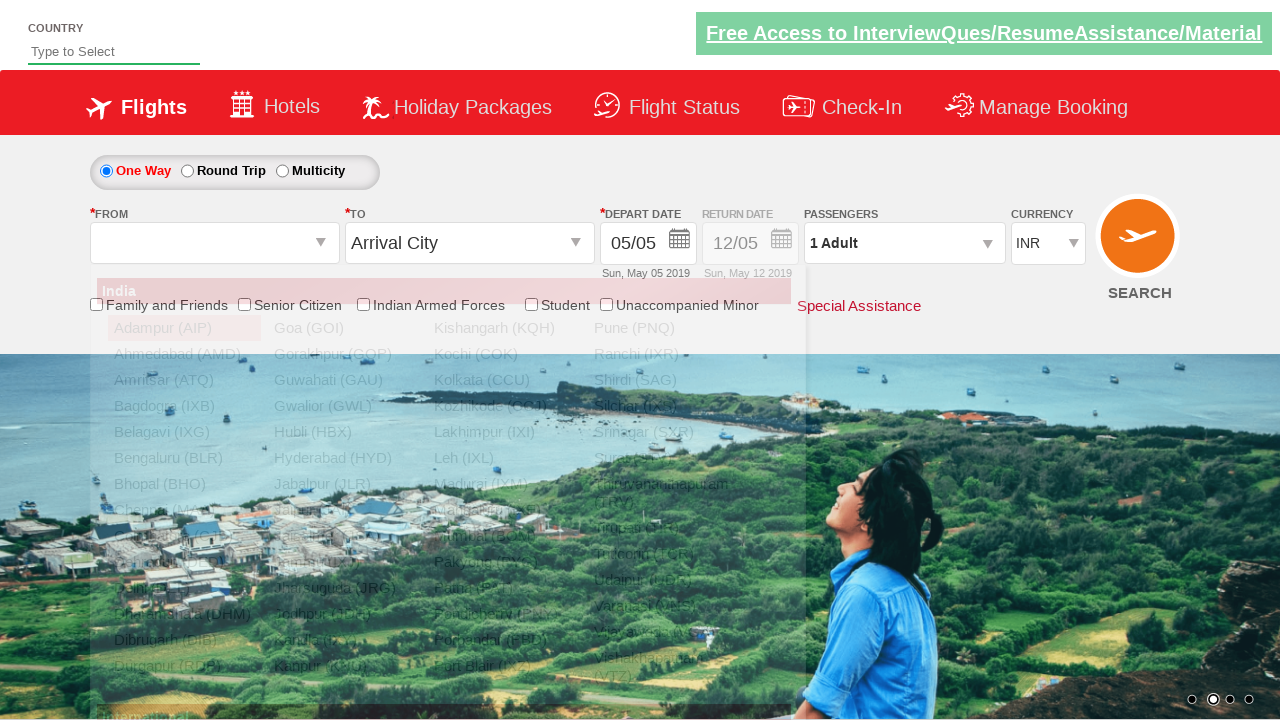

Waited for dropdown to load
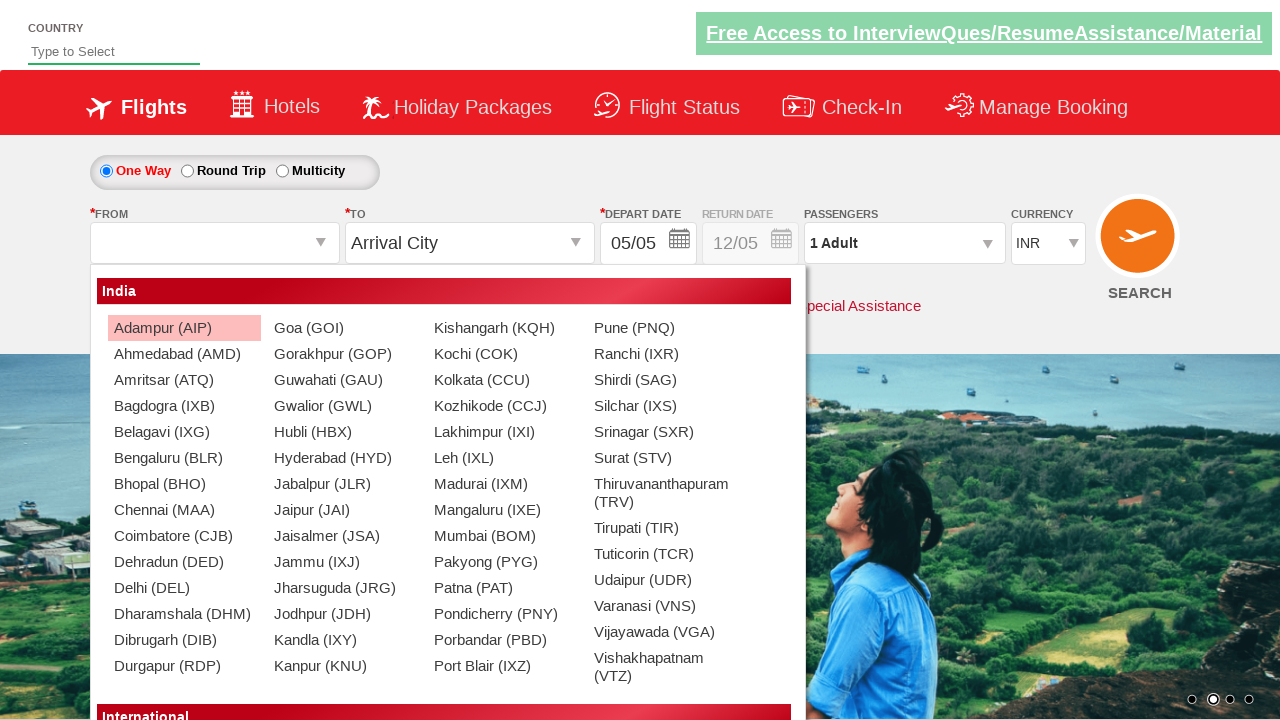

Selected Goa as origin city at (344, 328) on xpath=//a[text()=' Goa (GOI)']
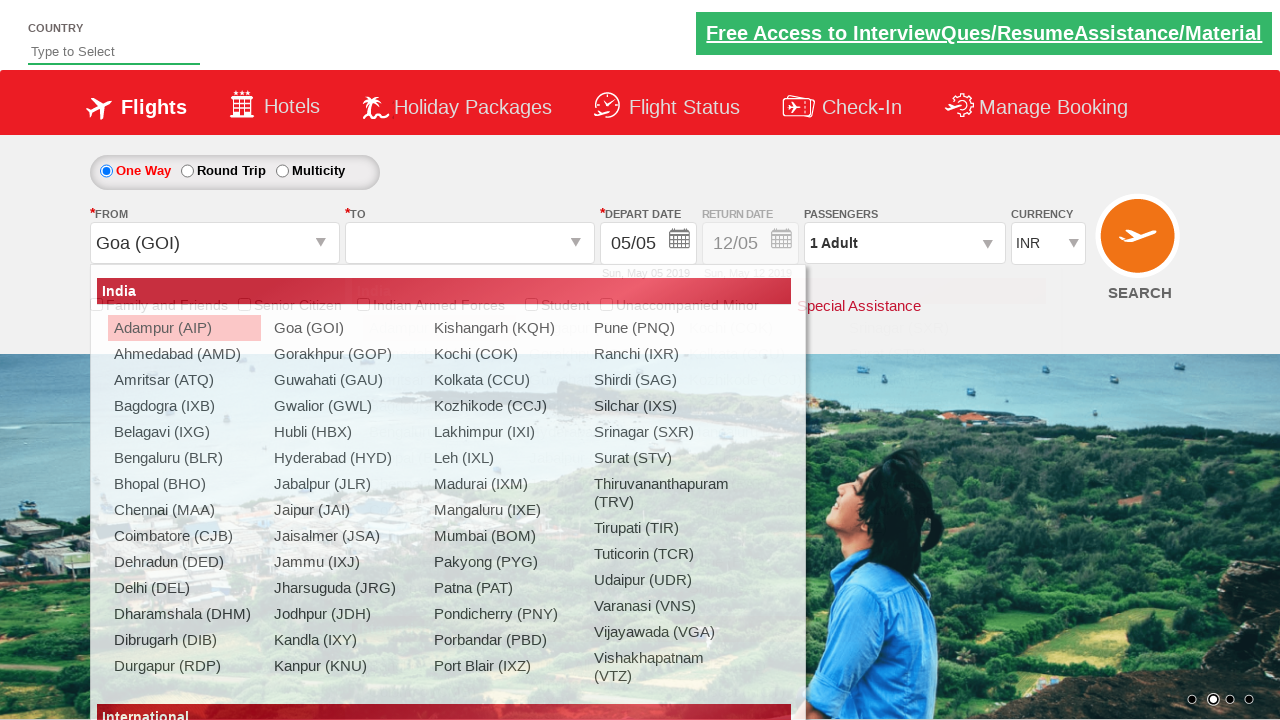

Waited for destination dropdown to load
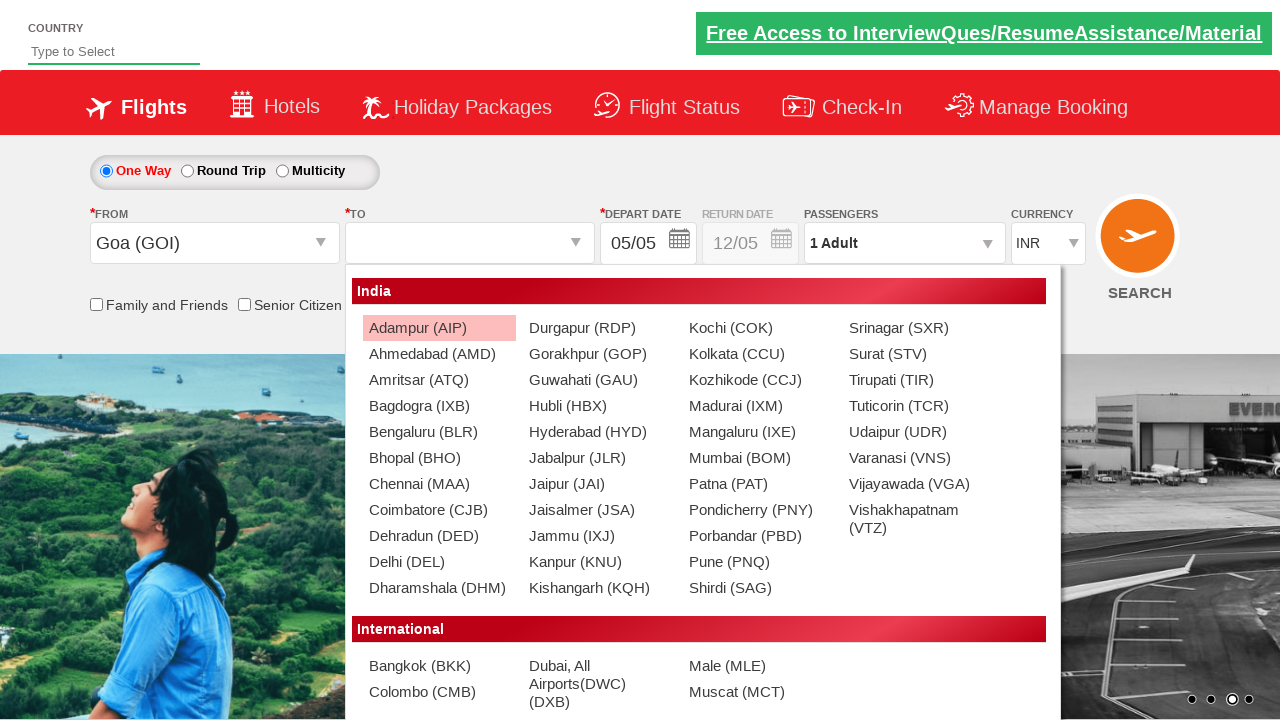

Selected Srinagar as destination city at (919, 328) on xpath=//div[@id='glsctl00_mainContent_ddl_destinationStation1_CTNR']//a[text()='
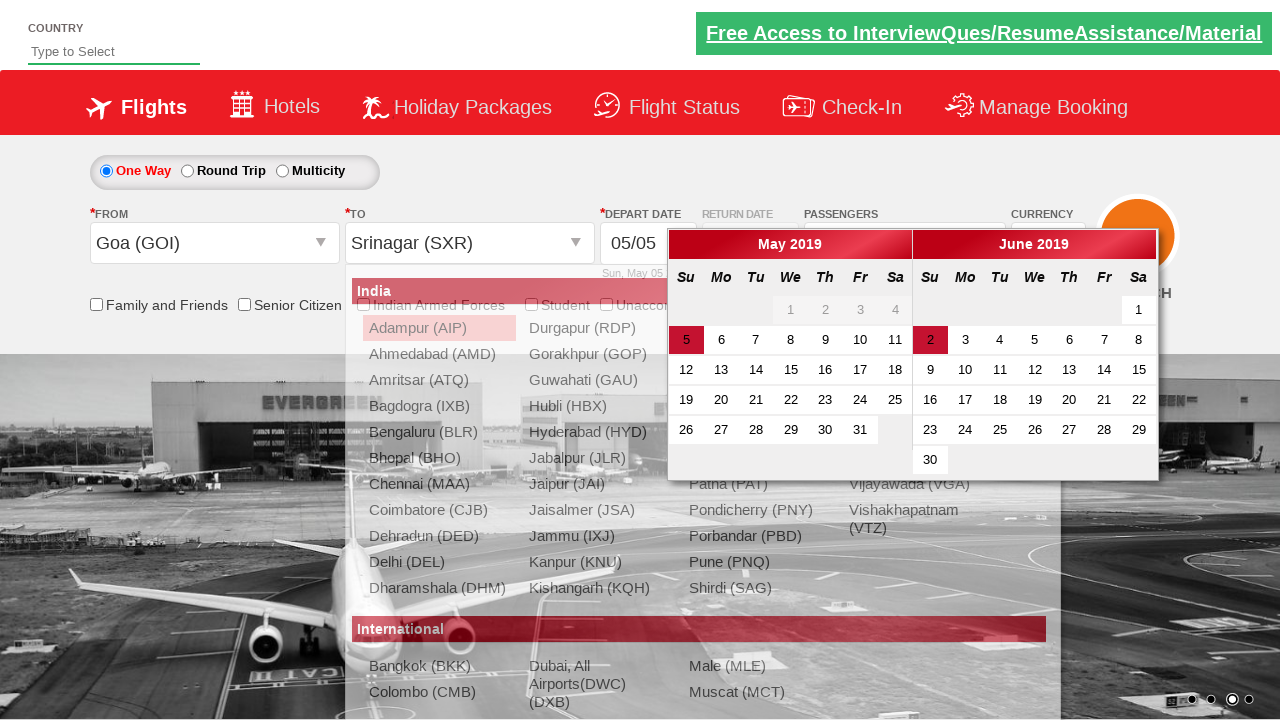

Waited for date picker to load
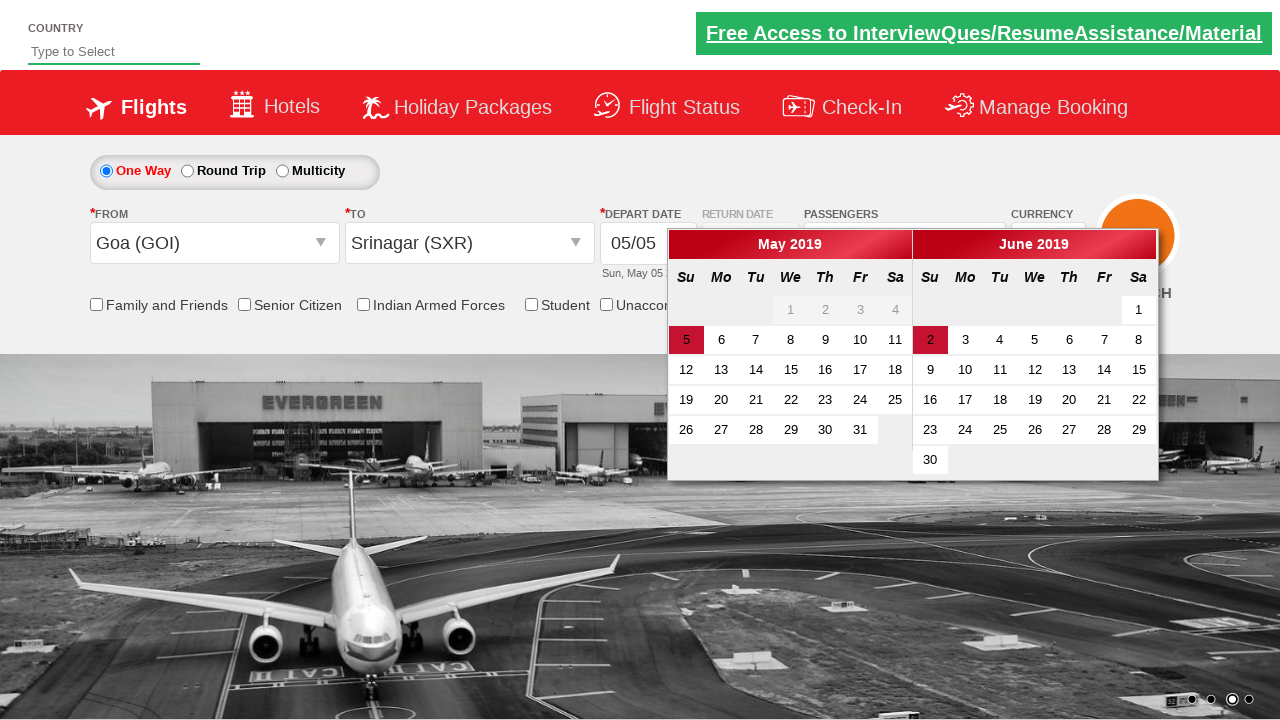

Selected 17th as departure date at (860, 370) on (//a[text()='17'])[1]
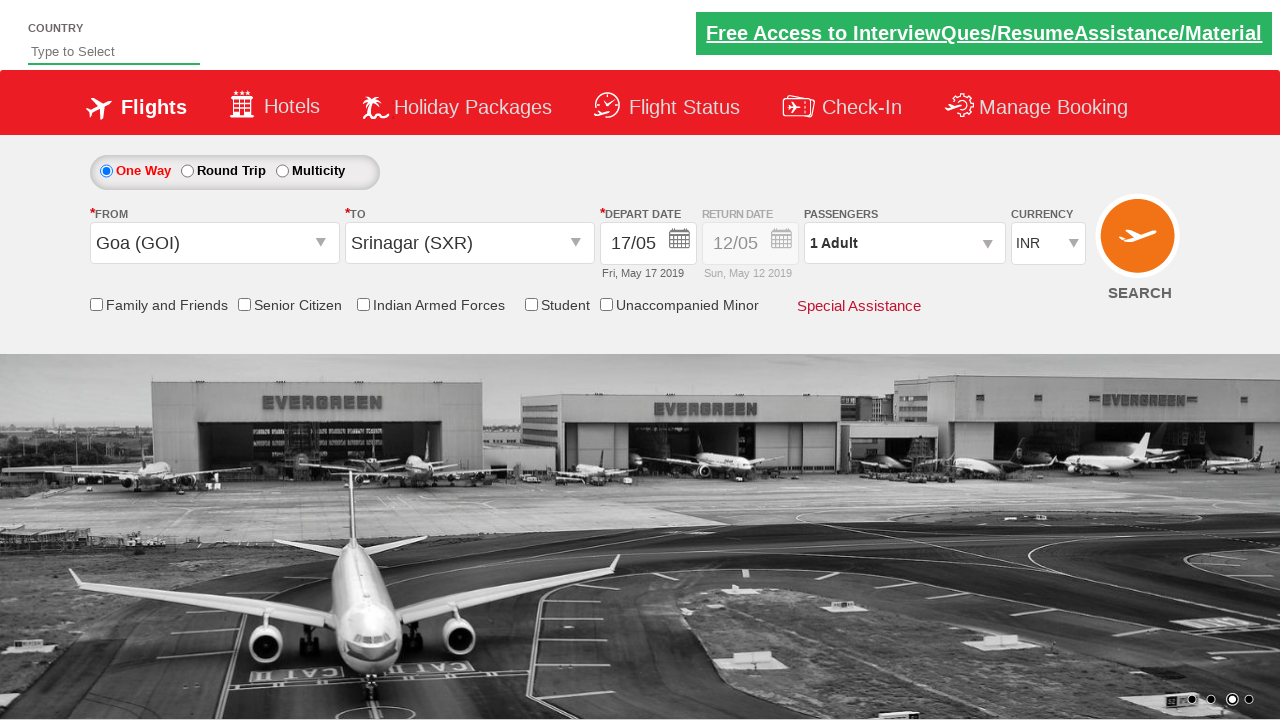

Waited before opening passenger dropdown
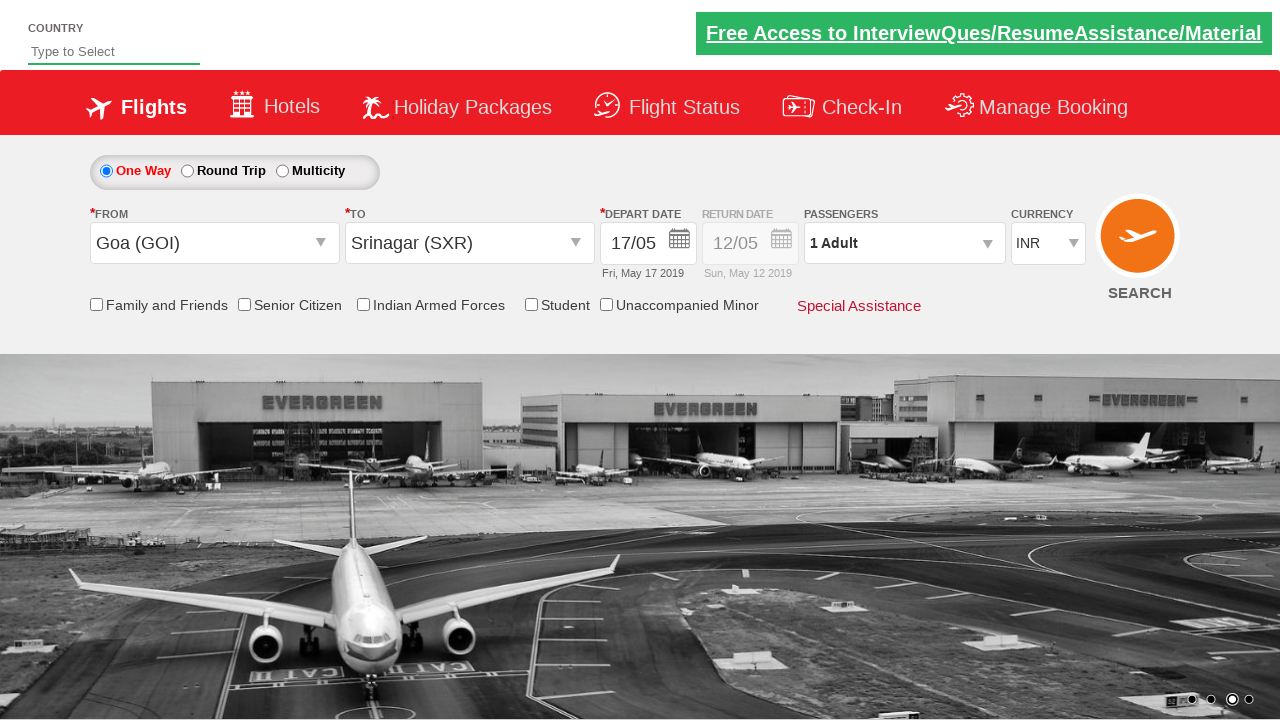

Opened passenger dropdown at (904, 243) on #divpaxinfo
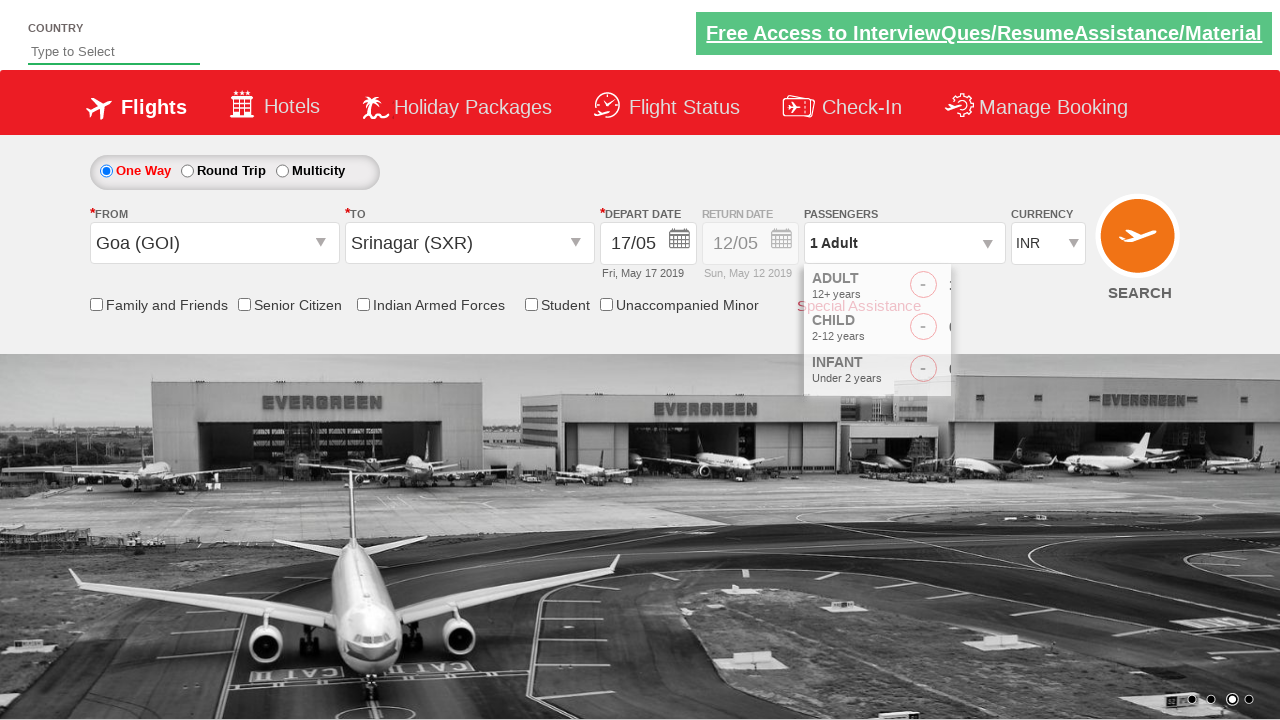

Added first child at (982, 330) on #hrefIncChd
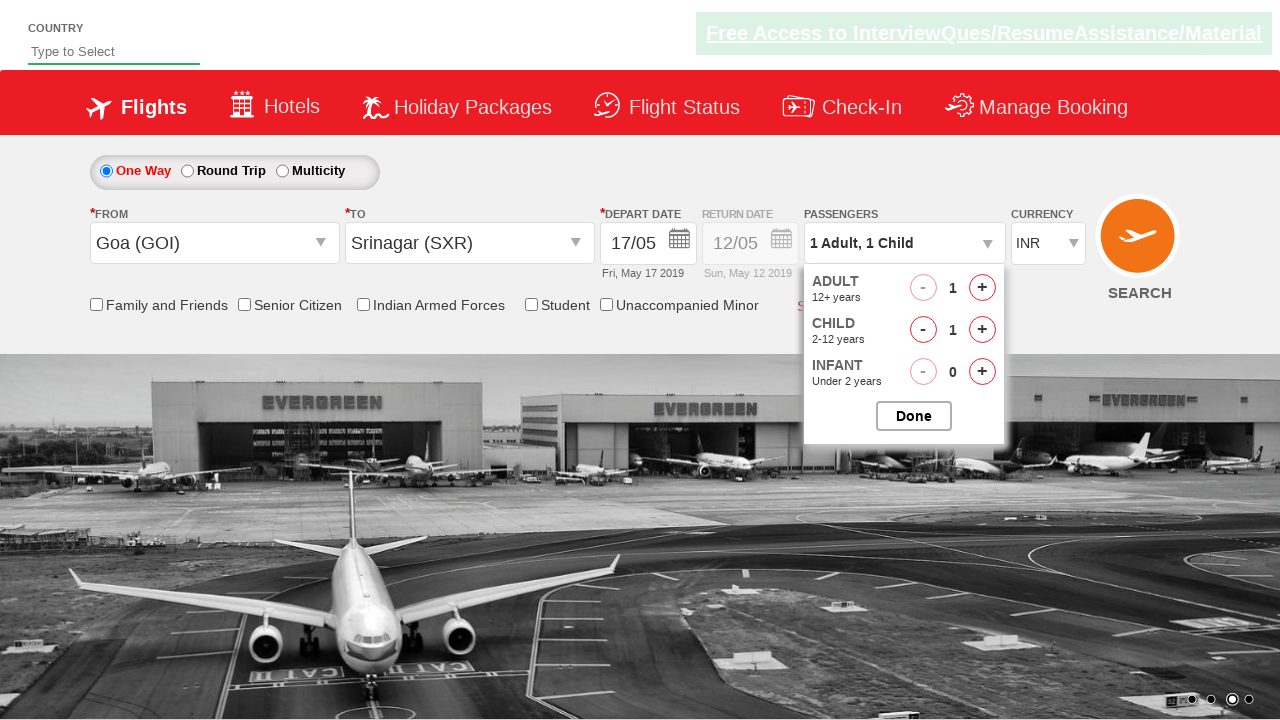

Added second child at (982, 330) on #hrefIncChd
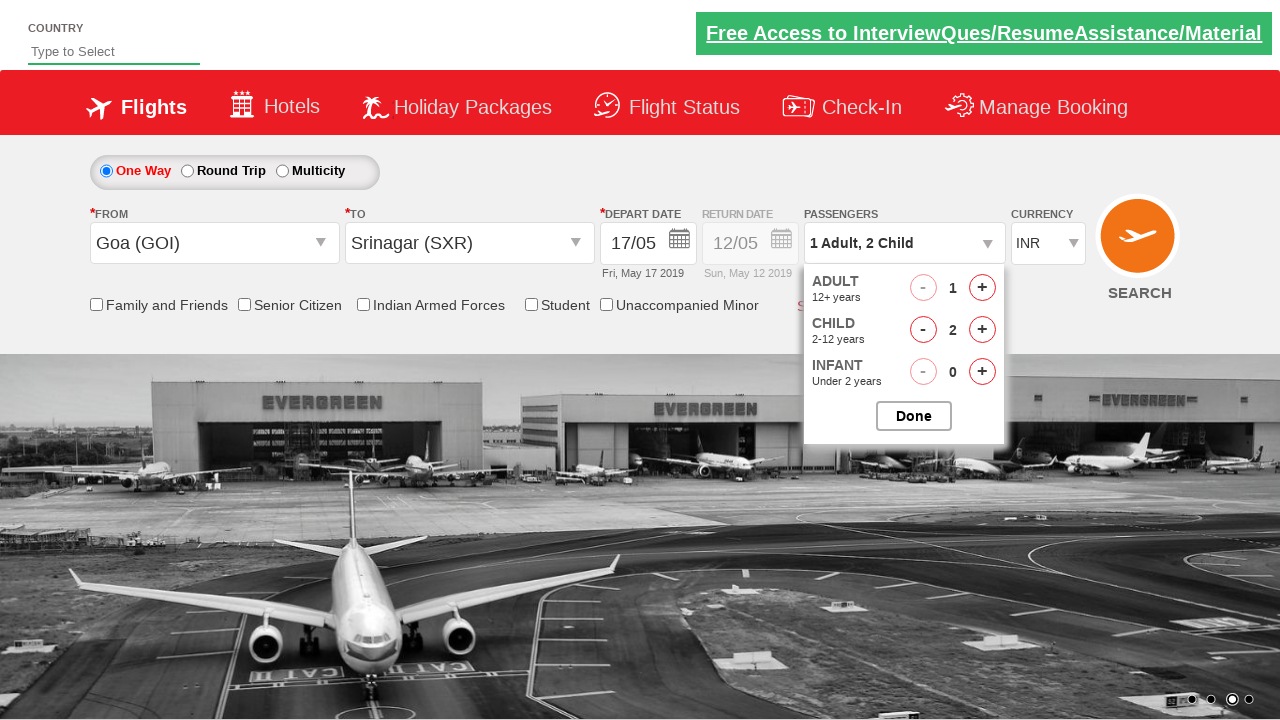

Added first infant at (982, 372) on #hrefIncInf
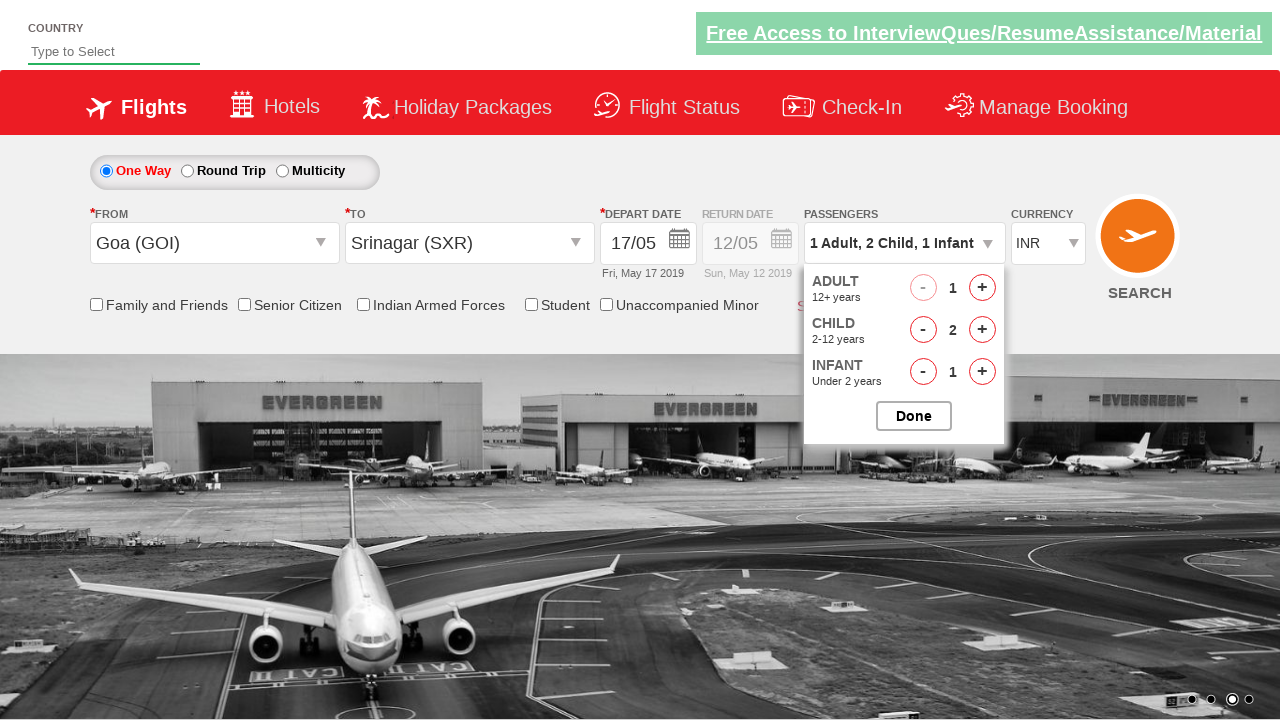

Added second infant at (982, 372) on #hrefIncInf
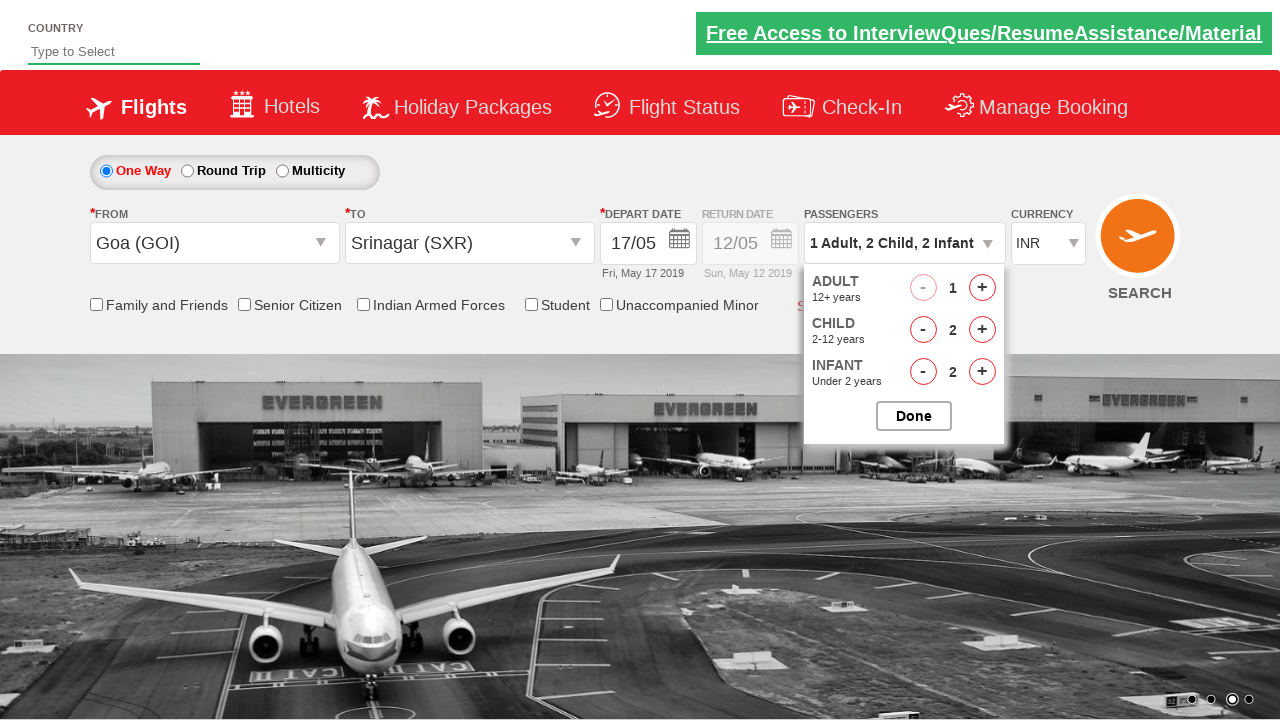

Selected USD as currency on #ctl00_mainContent_DropDownListCurrency
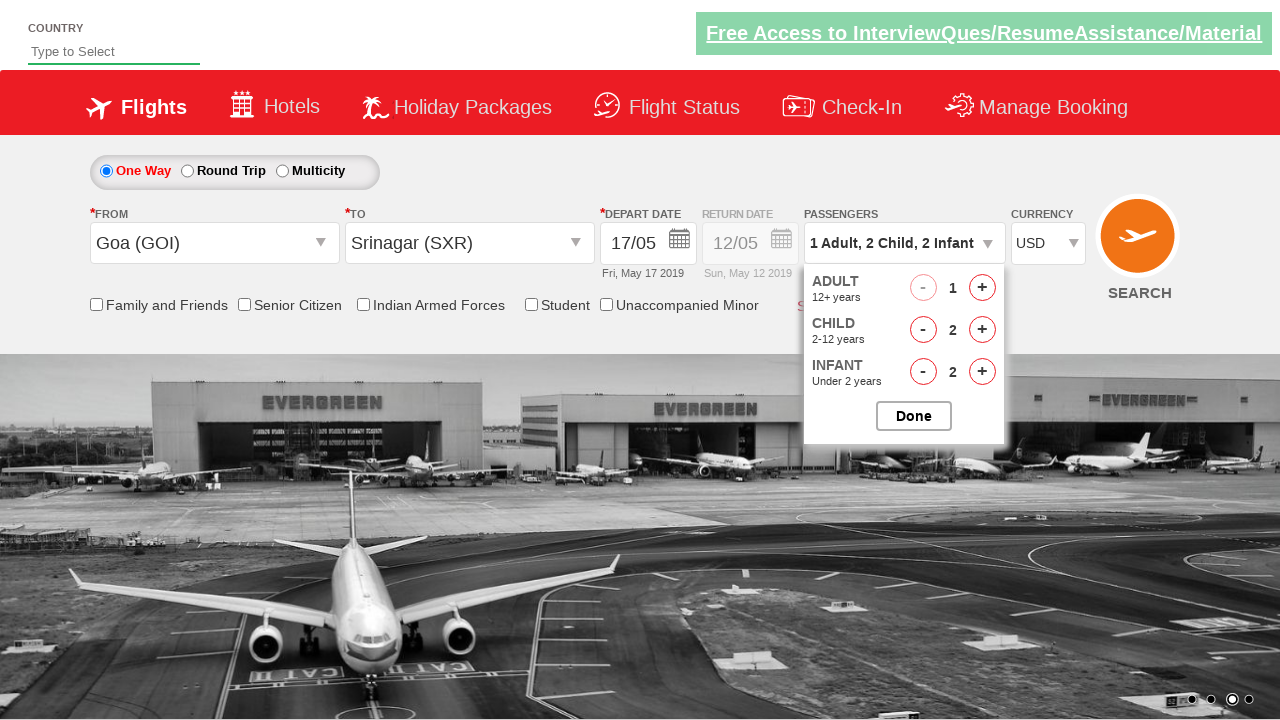

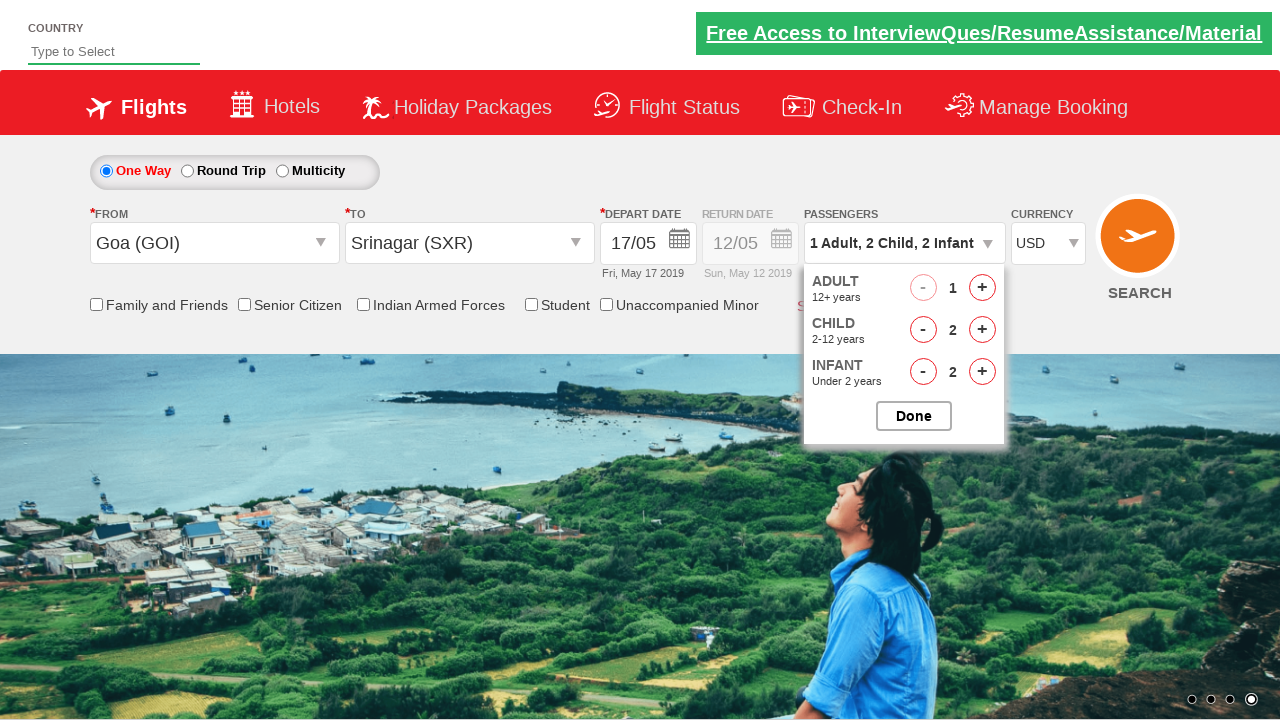